Verifies that the DevFinder web page loads correctly by checking the page title.

Starting URL: https://dev-finder-5b30d7.netlify.app/

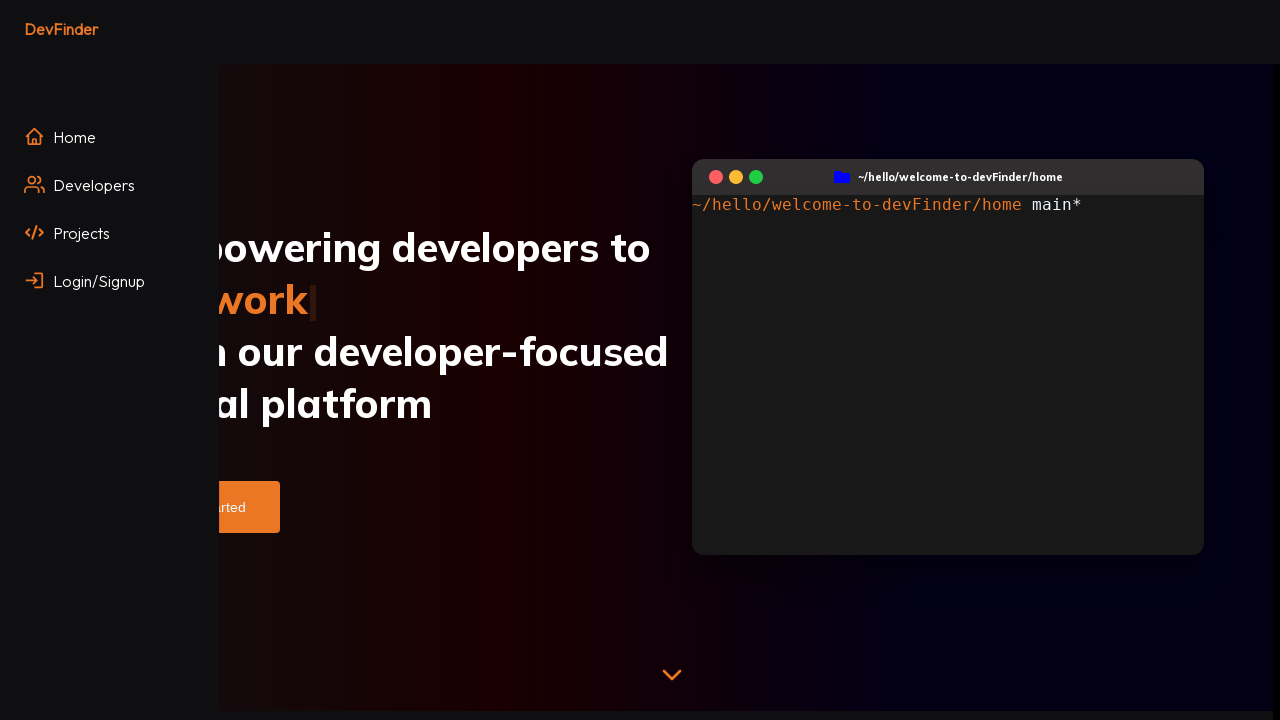

Verified page title is 'DevFinder'
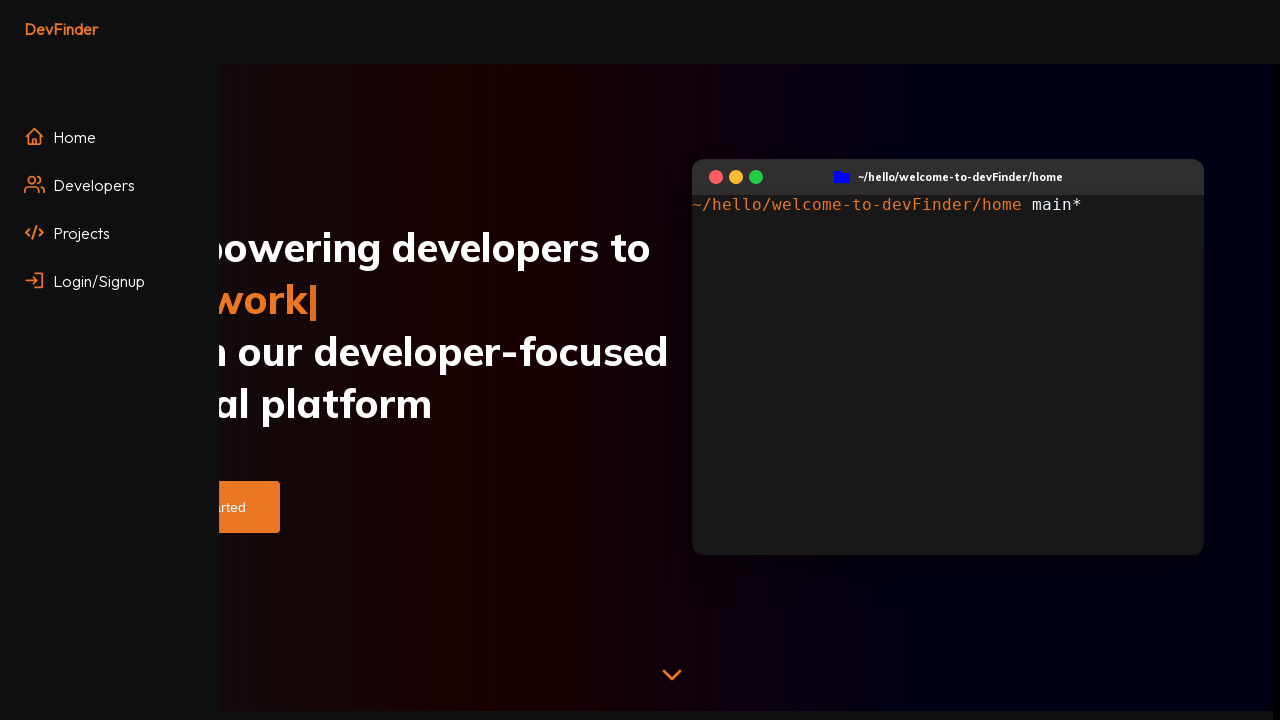

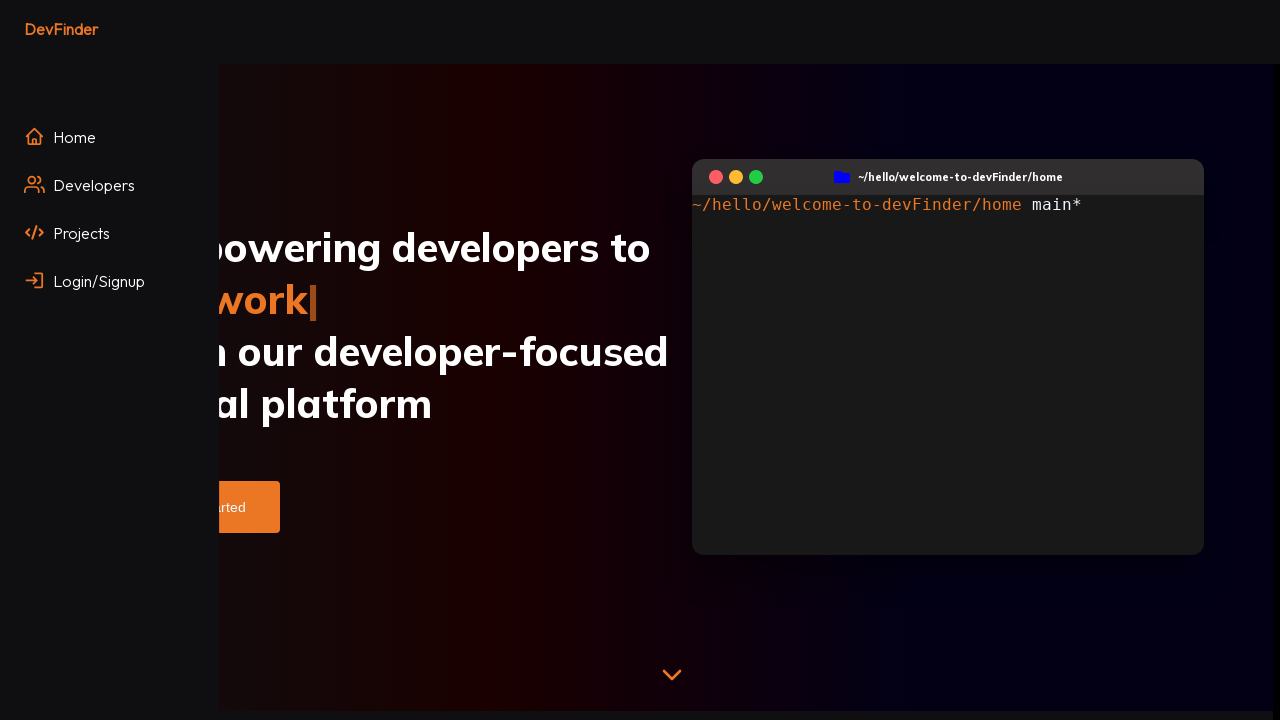